Tests explicit waiting by waiting for a price to change to 100, then booking and filling a calculated form

Starting URL: http://suninjuly.github.io/explicit_wait2.html

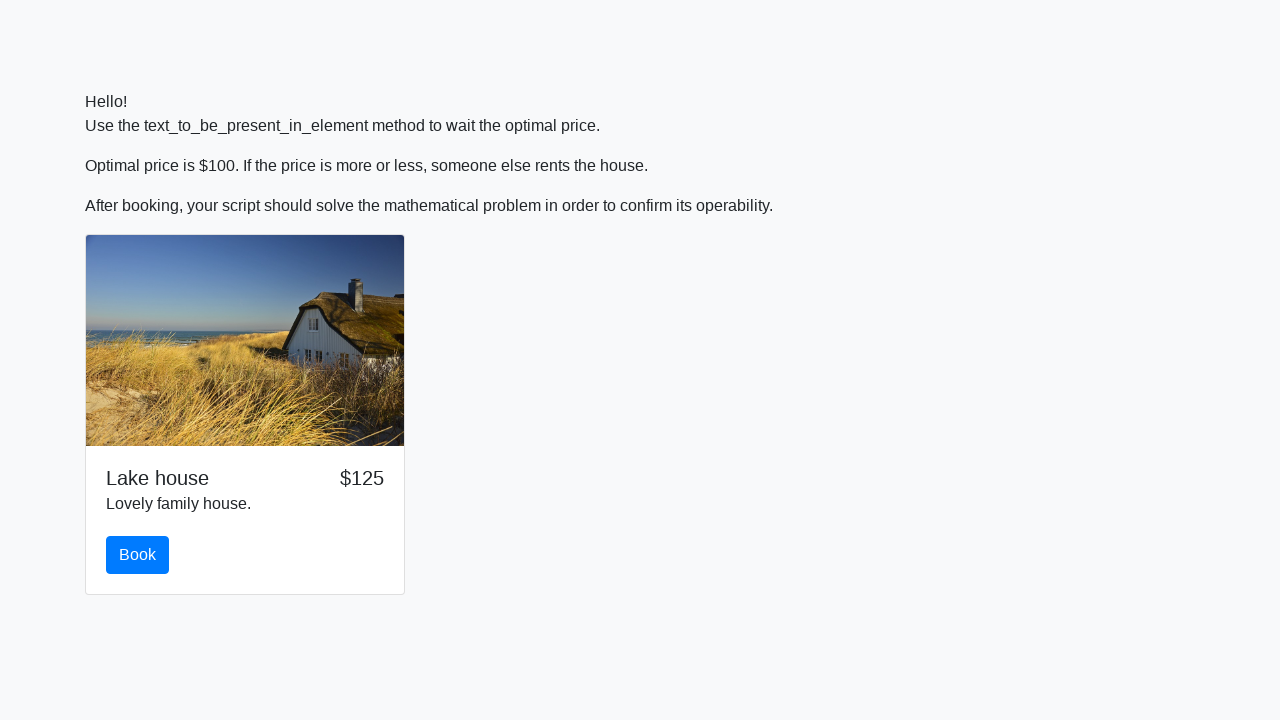

Waited for price to change to 100
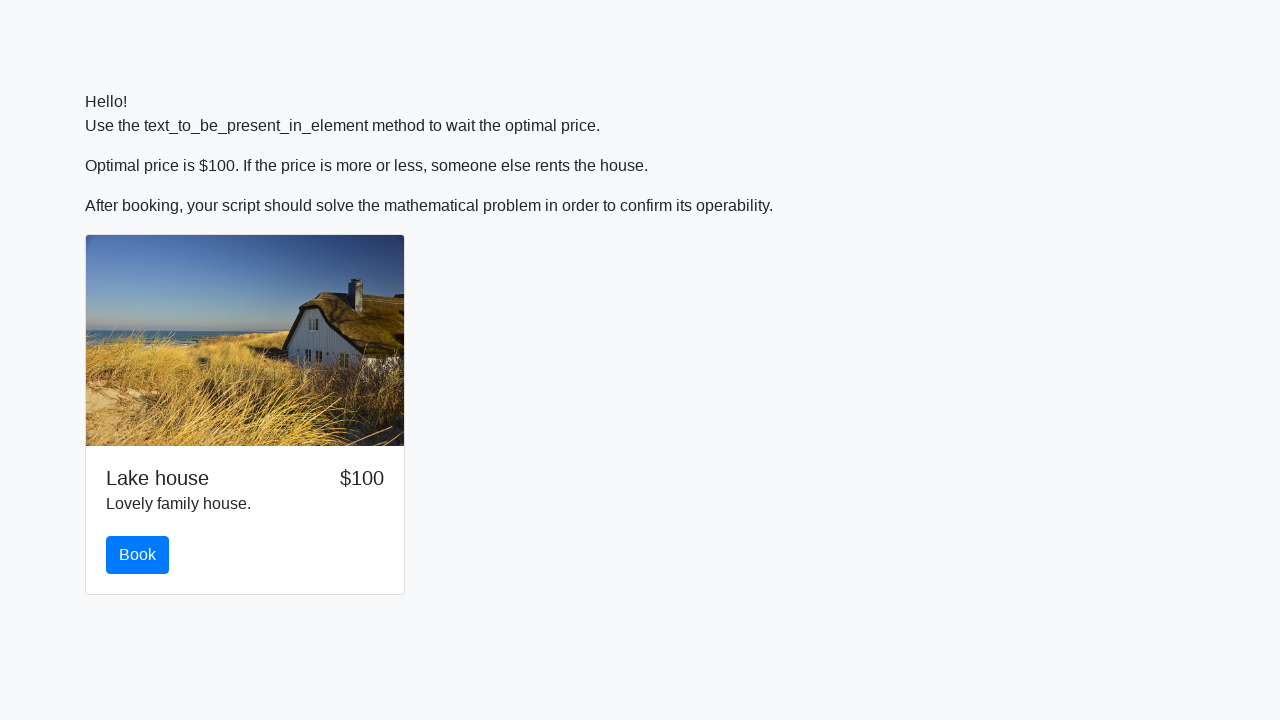

Clicked book button at (138, 555) on #book
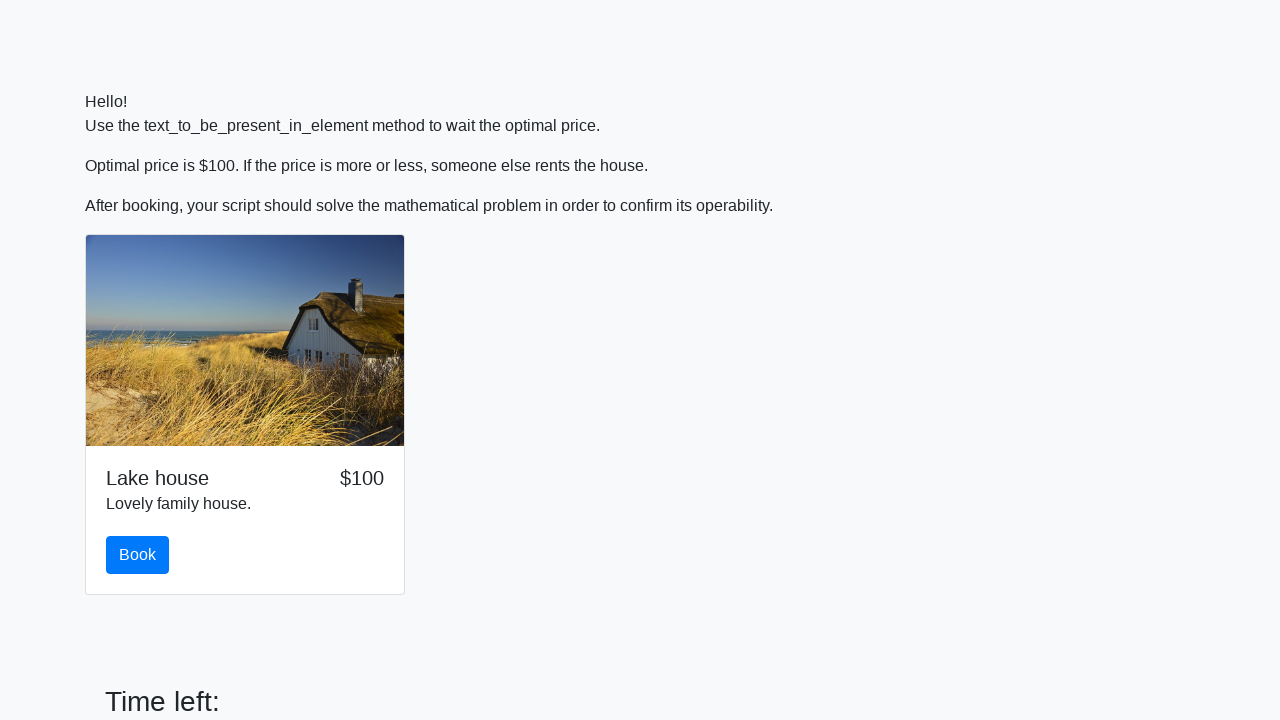

Form with input field appeared
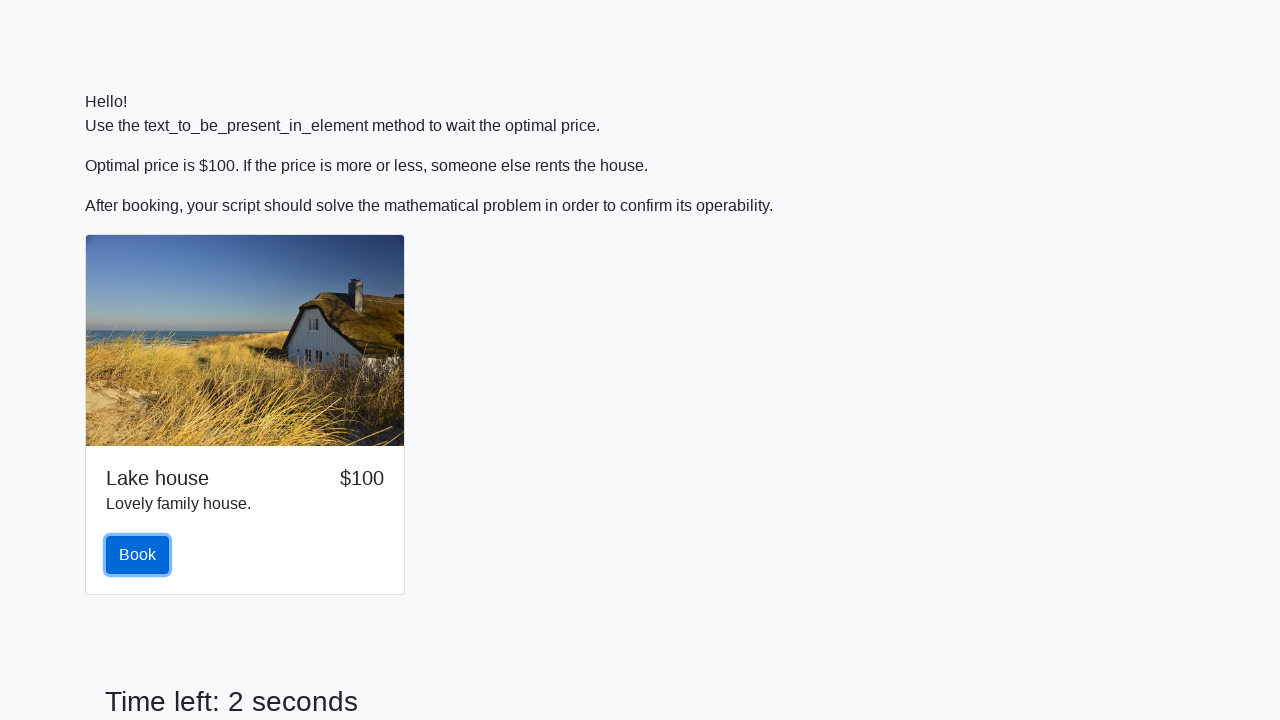

Retrieved x value from form: 972
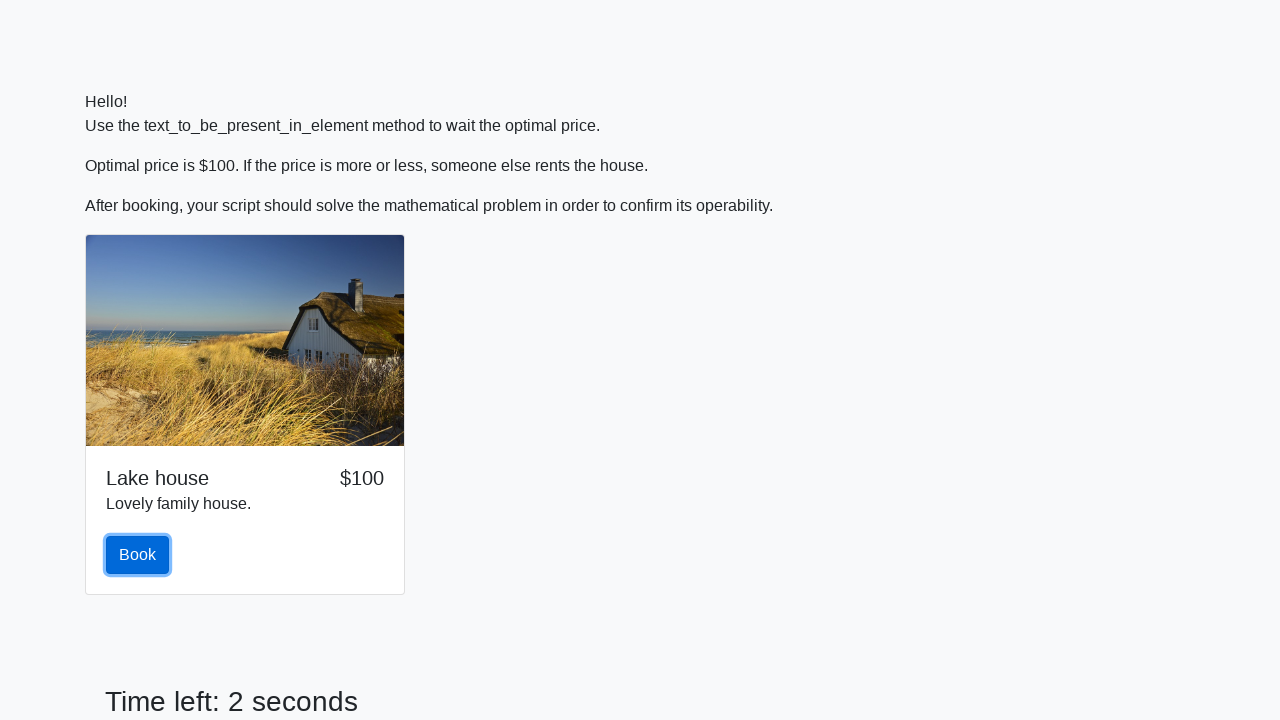

Calculated result using formula: log(abs(12*sin(972))) = 2.4318337132406906
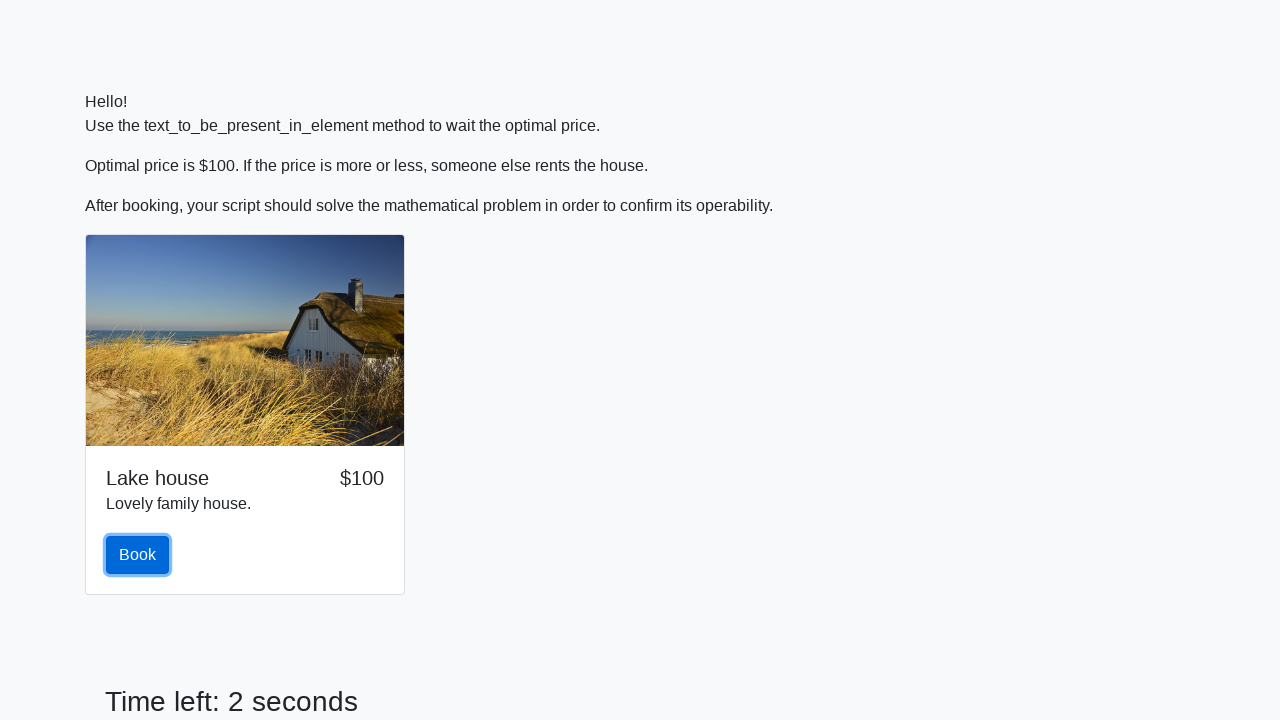

Filled form field with calculated result: 2.4318337132406906 on .form-control
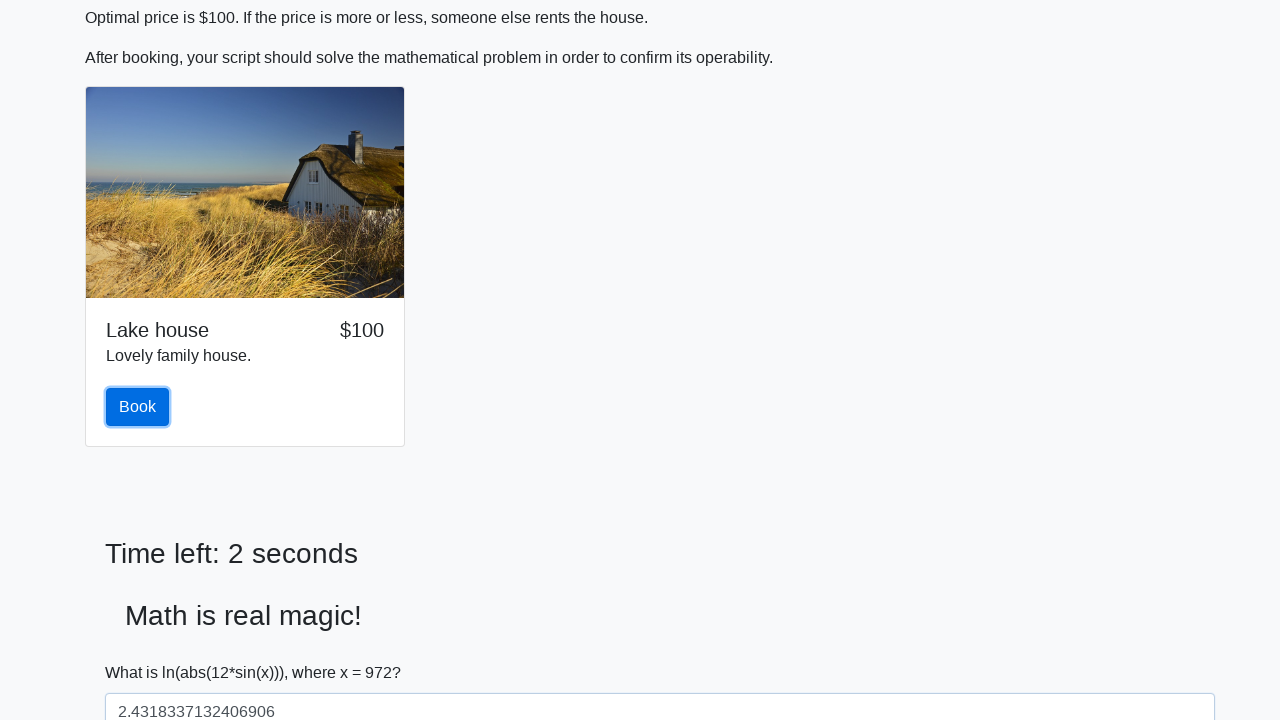

Submitted the form at (143, 651) on [type='submit']
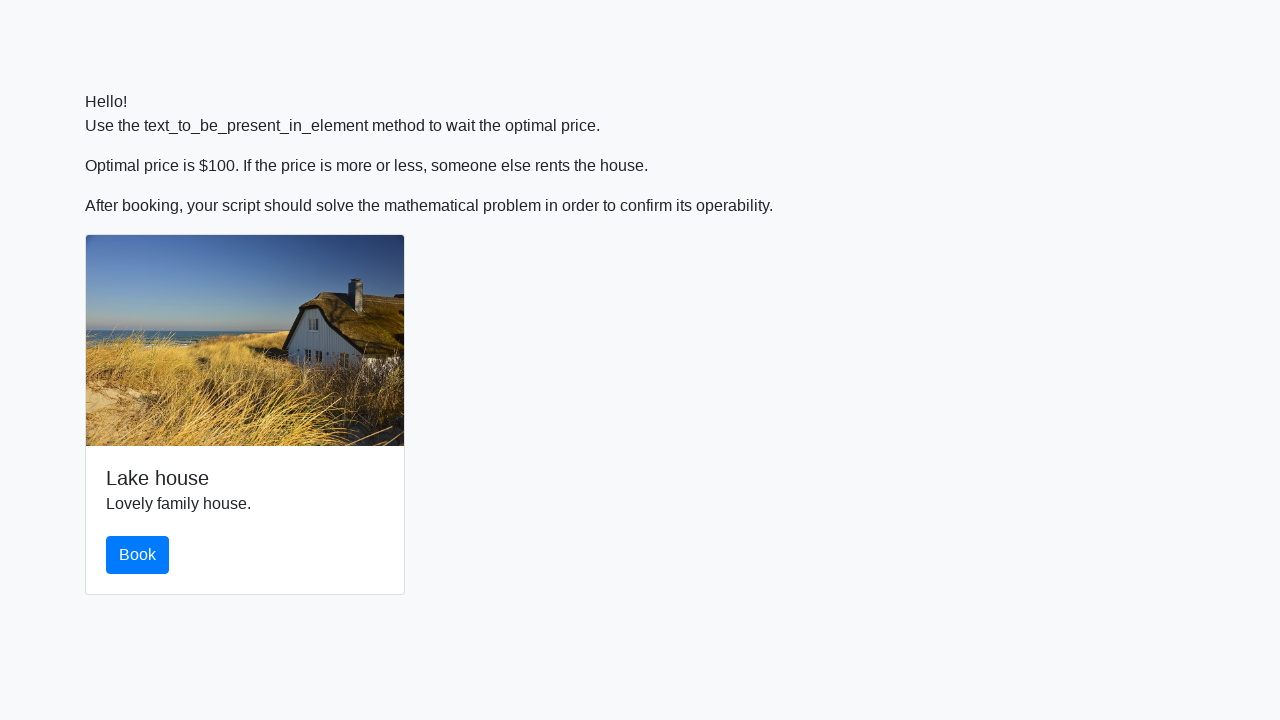

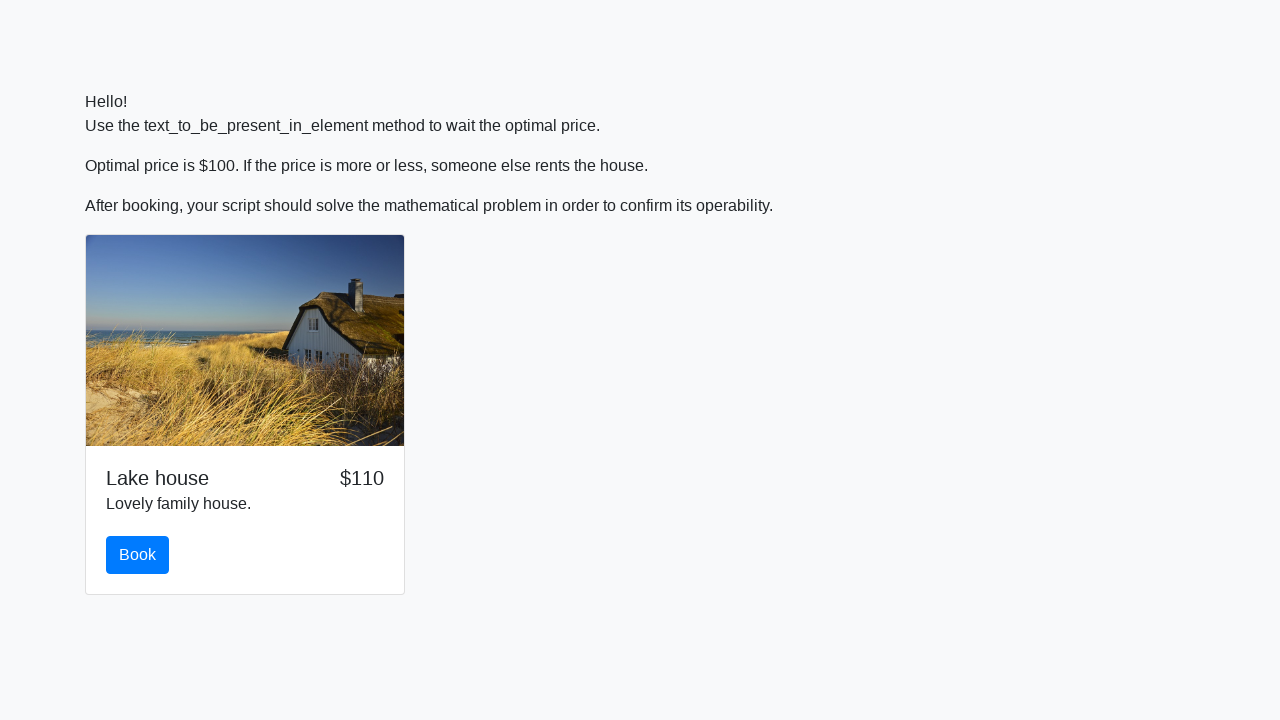